Tests handling different types of JavaScript alerts on DemoQA site including accepting simple alerts, dismissing confirm boxes, and entering text in prompt boxes.

Starting URL: https://demoqa.com/alerts

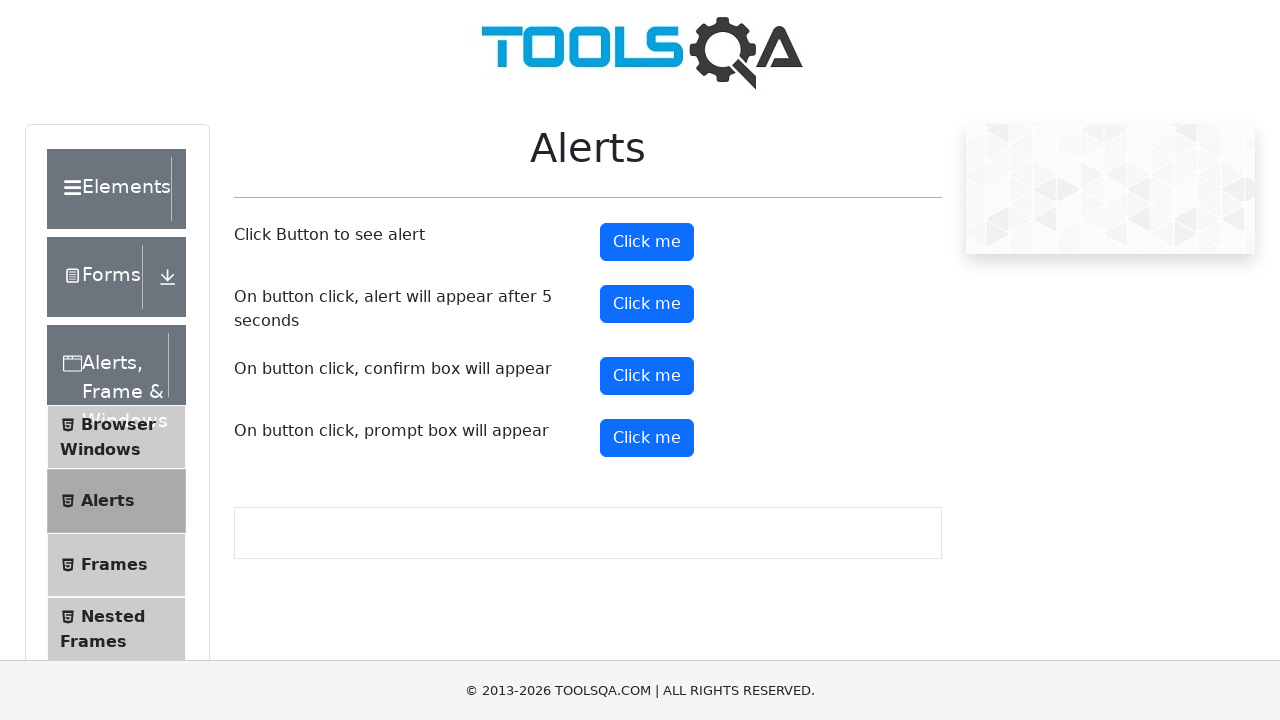

Clicked alert button to trigger simple alert at (647, 242) on #alertButton
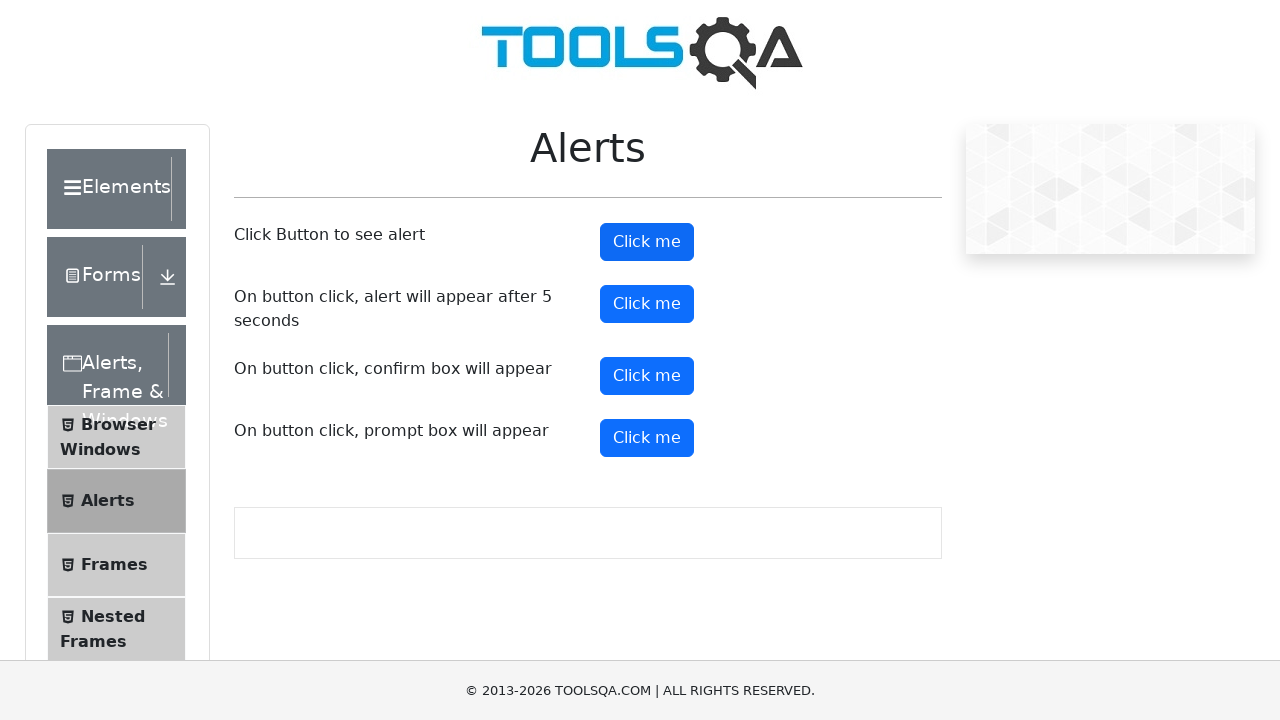

Set up listener to accept alert dialog
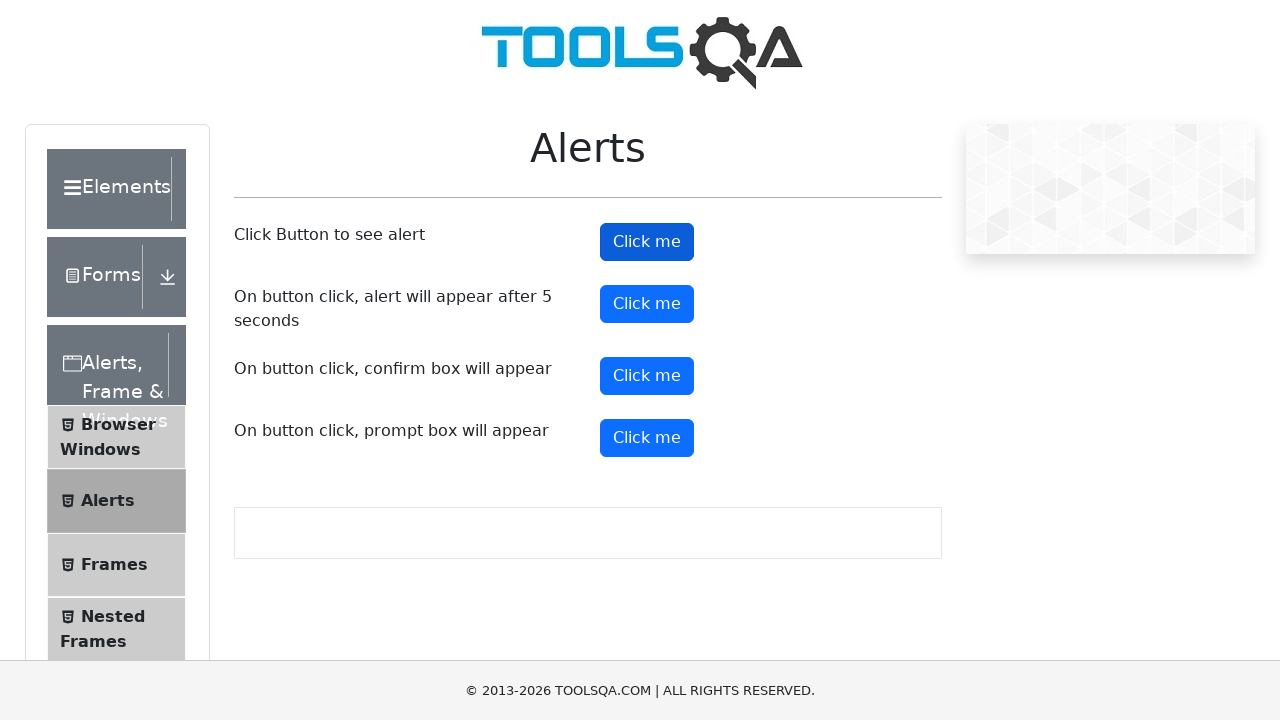

Waited 1 second for alert to be processed
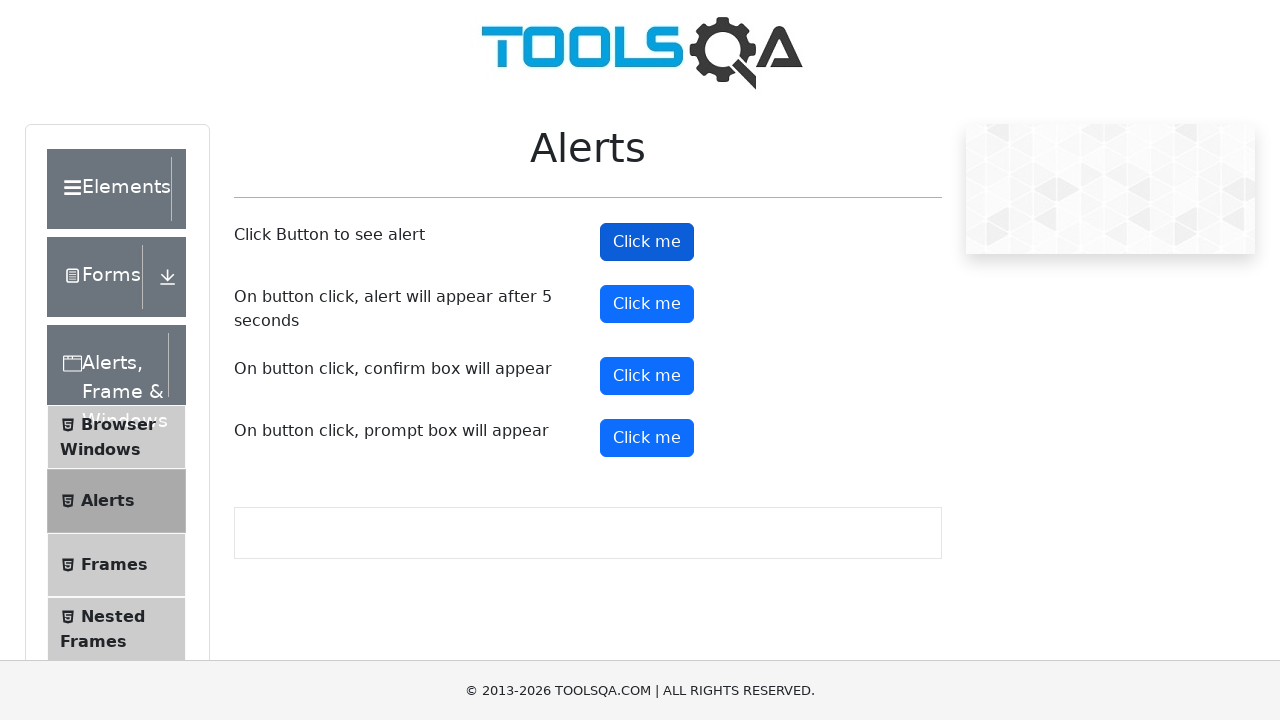

Clicked timer alert button to trigger delayed alert at (647, 304) on #timerAlertButton
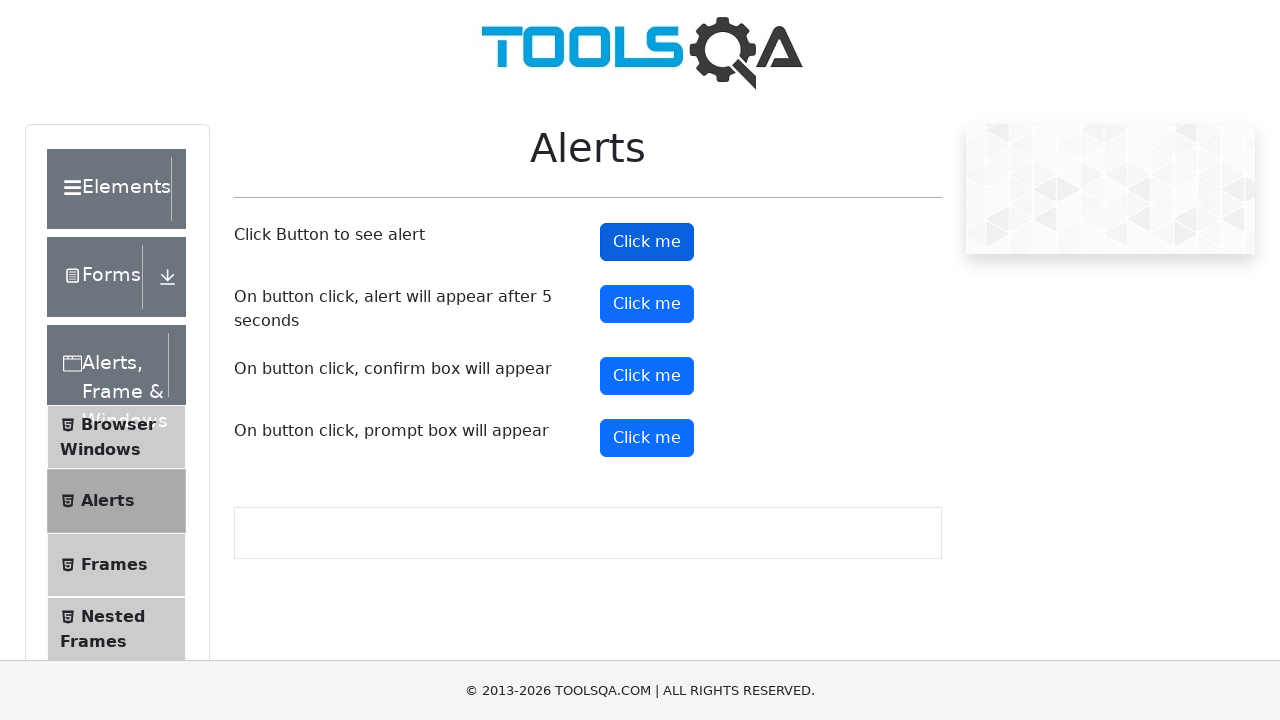

Waited 6 seconds for timed alert to appear and be accepted
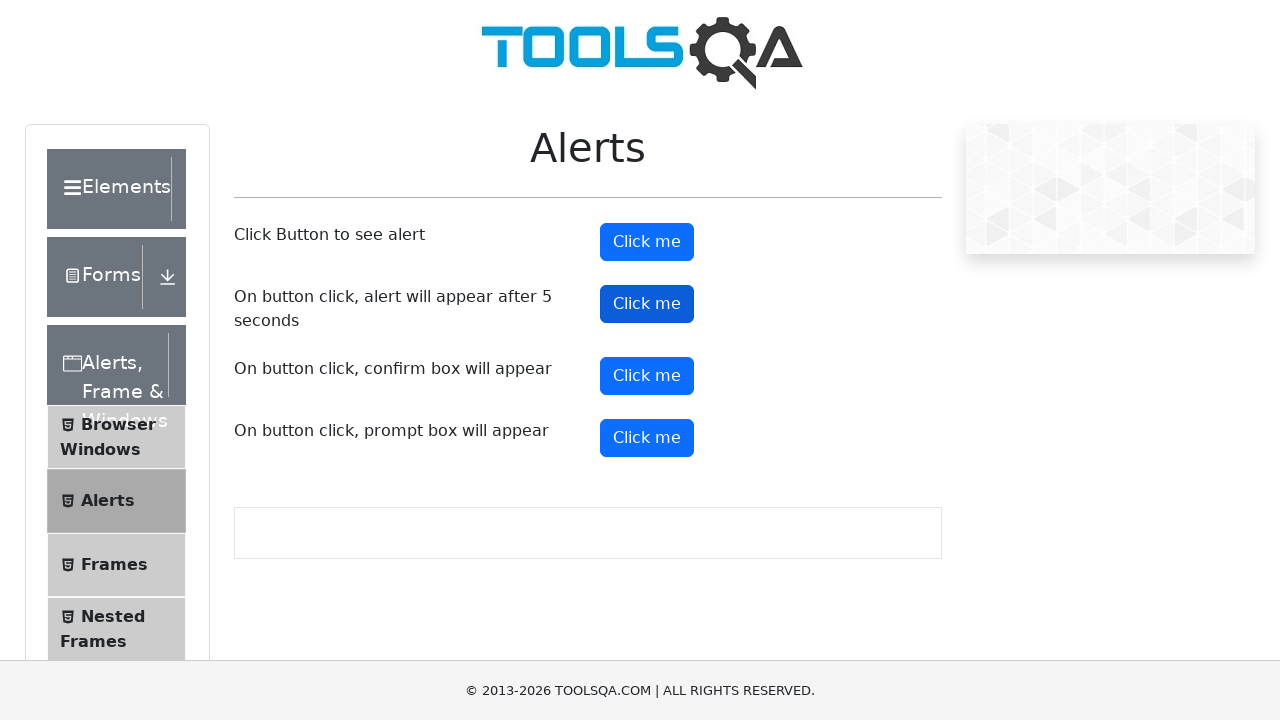

Set up listener to dismiss confirm dialog
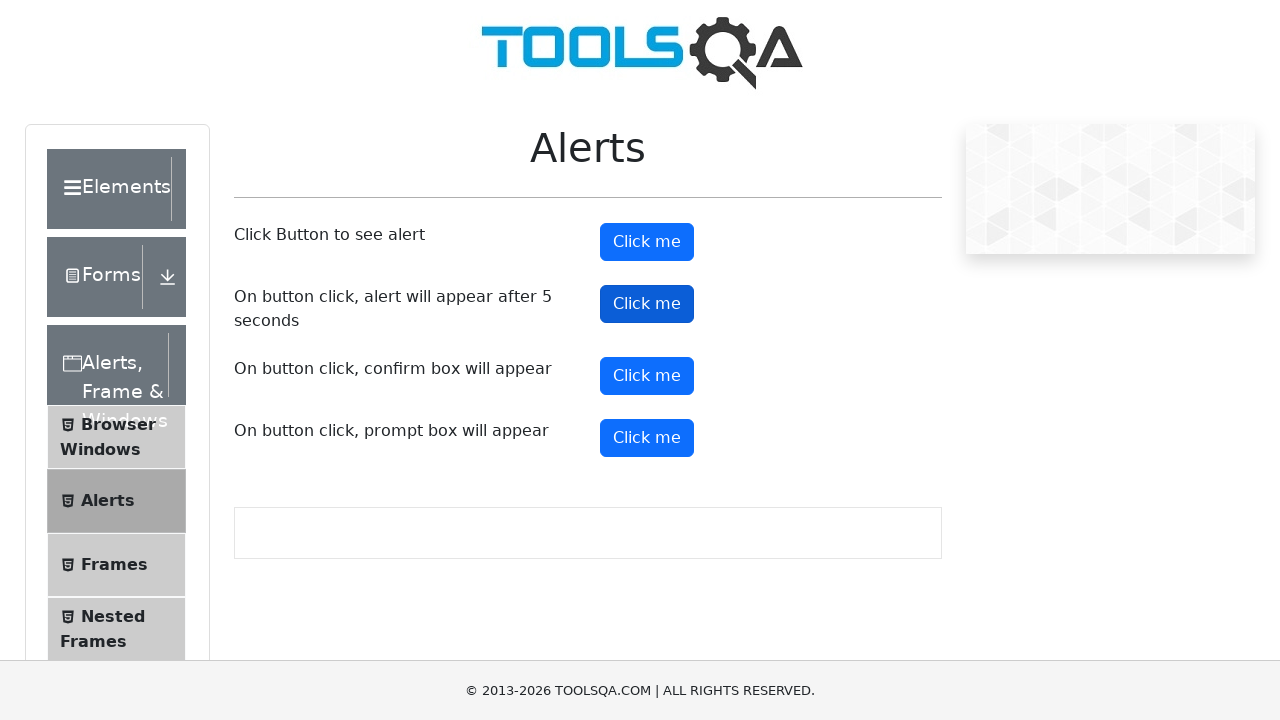

Clicked confirm button to trigger confirm dialog at (647, 376) on #confirmButton
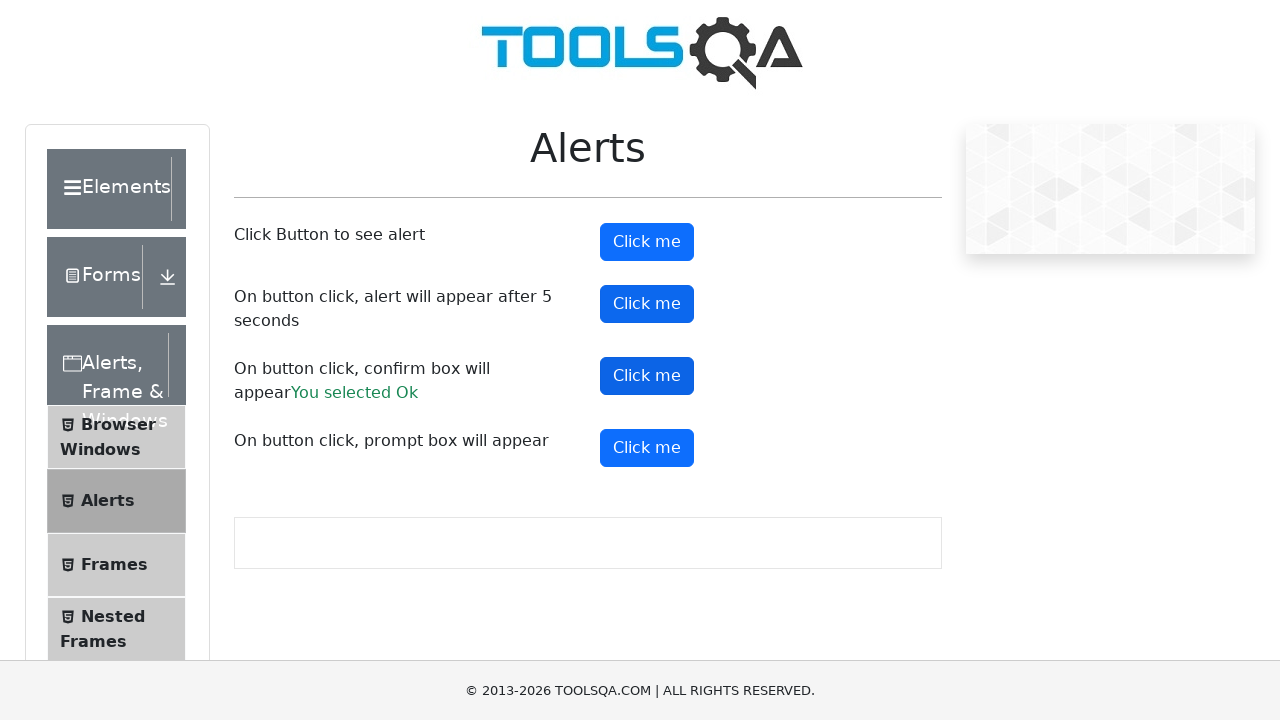

Waited 1 second for confirm dialog to be dismissed
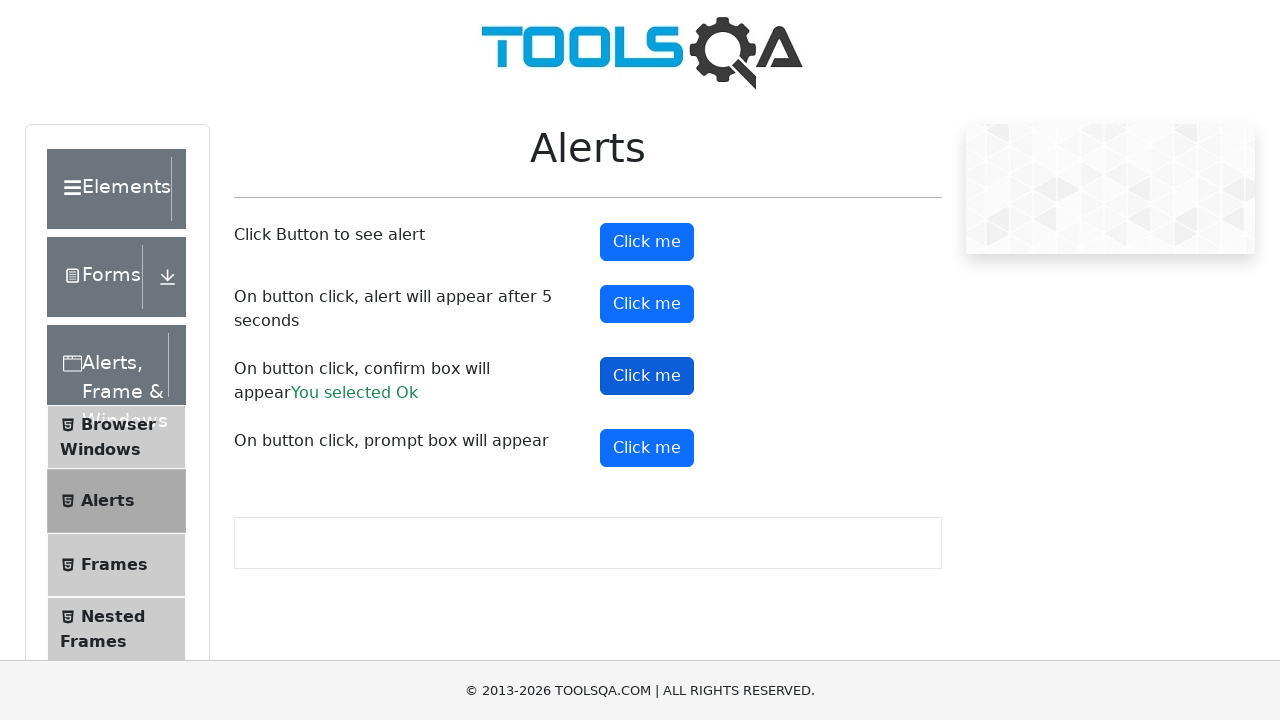

Set up listener to accept prompt dialog with text 'NSD'
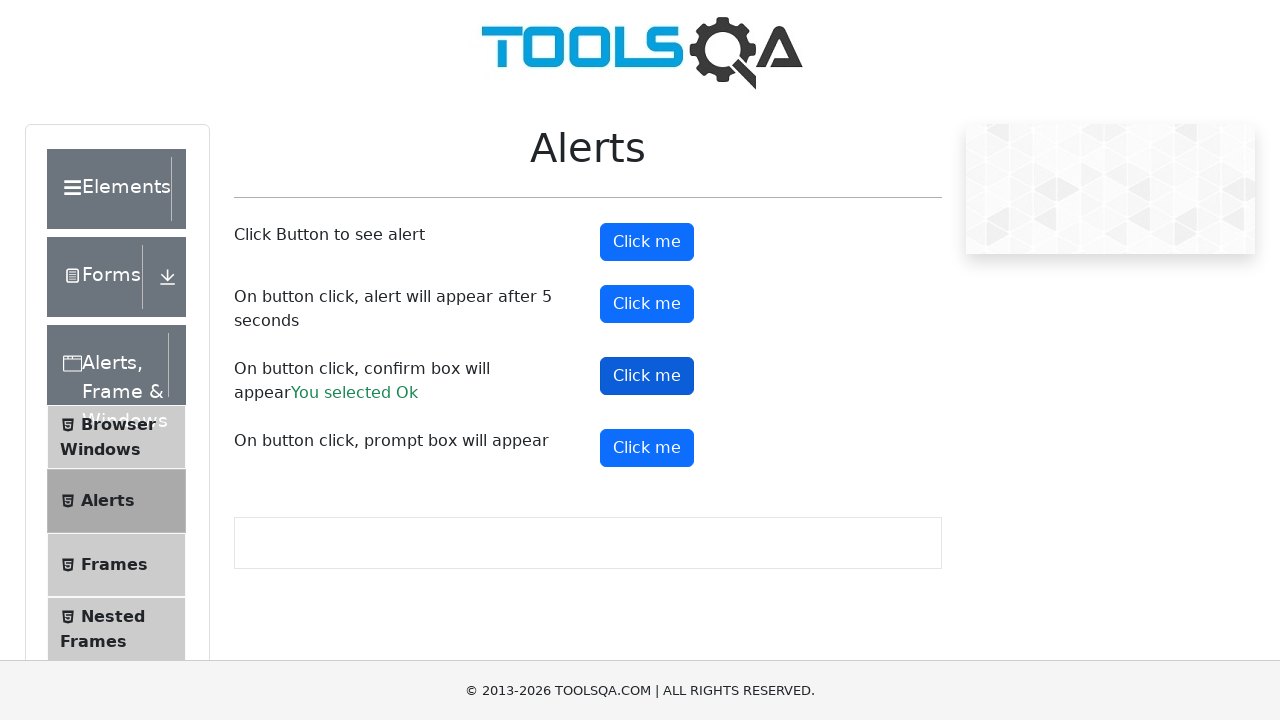

Clicked prompt button to trigger prompt dialog at (647, 448) on #promtButton
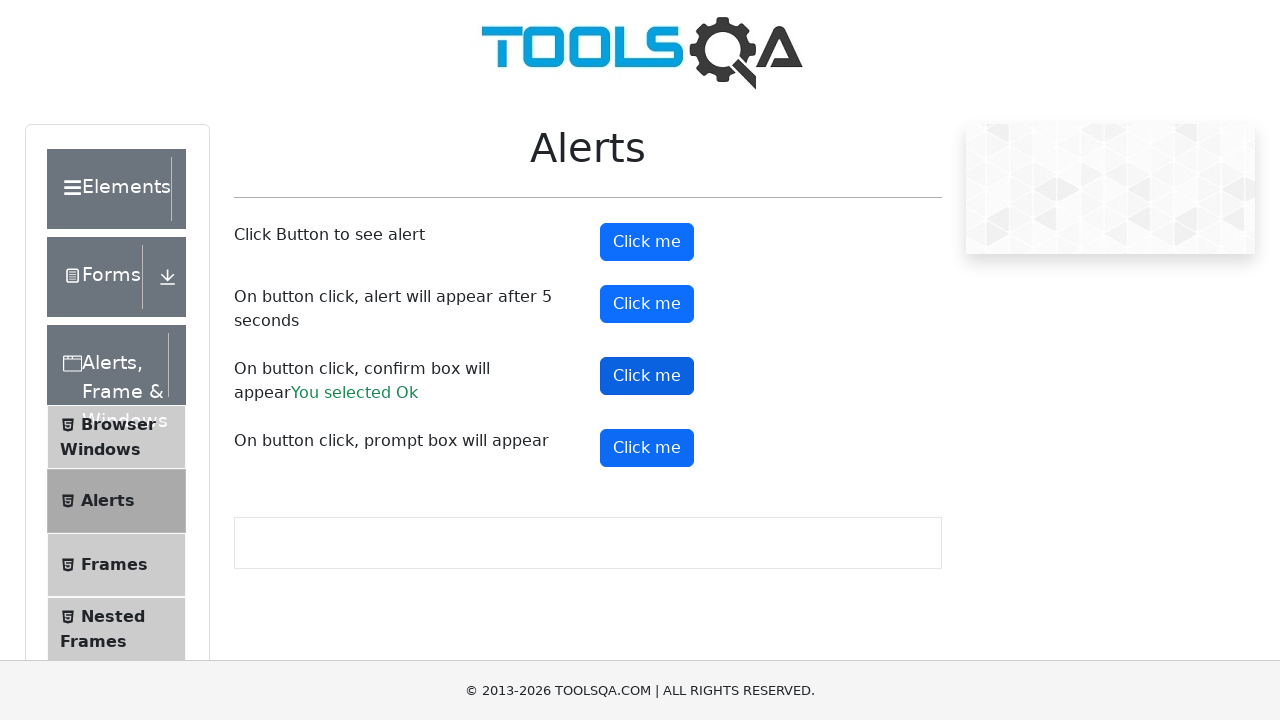

Waited 1 second for prompt dialog to be accepted with text input
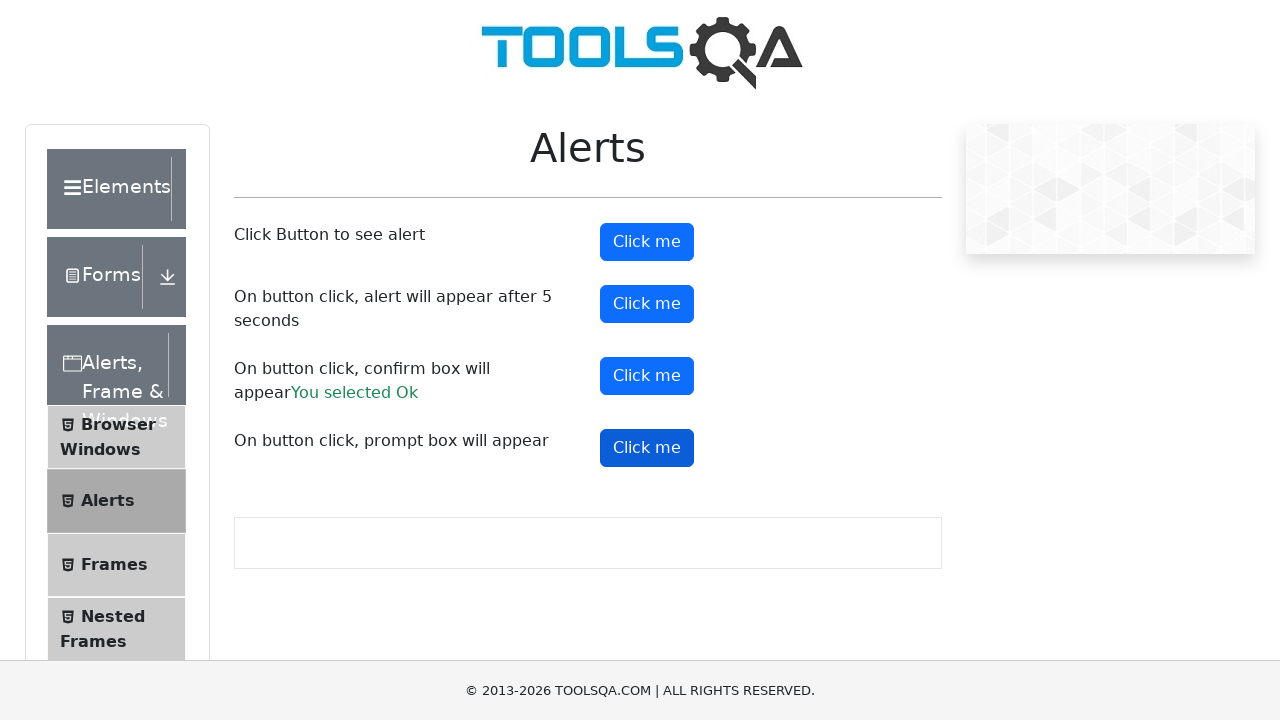

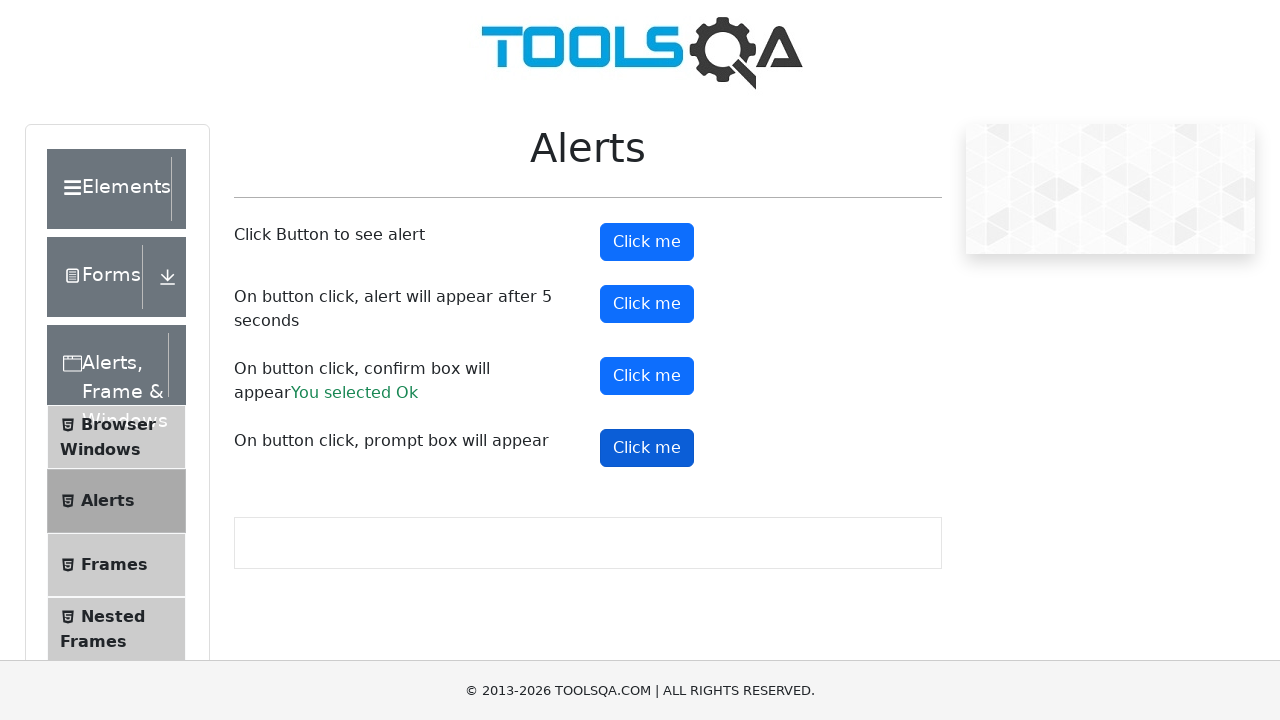